Tests drag and drop functionality by navigating to the droppable demo page and dragging an element into a drop zone within an iframe

Starting URL: https://jqueryui.com/draggable/

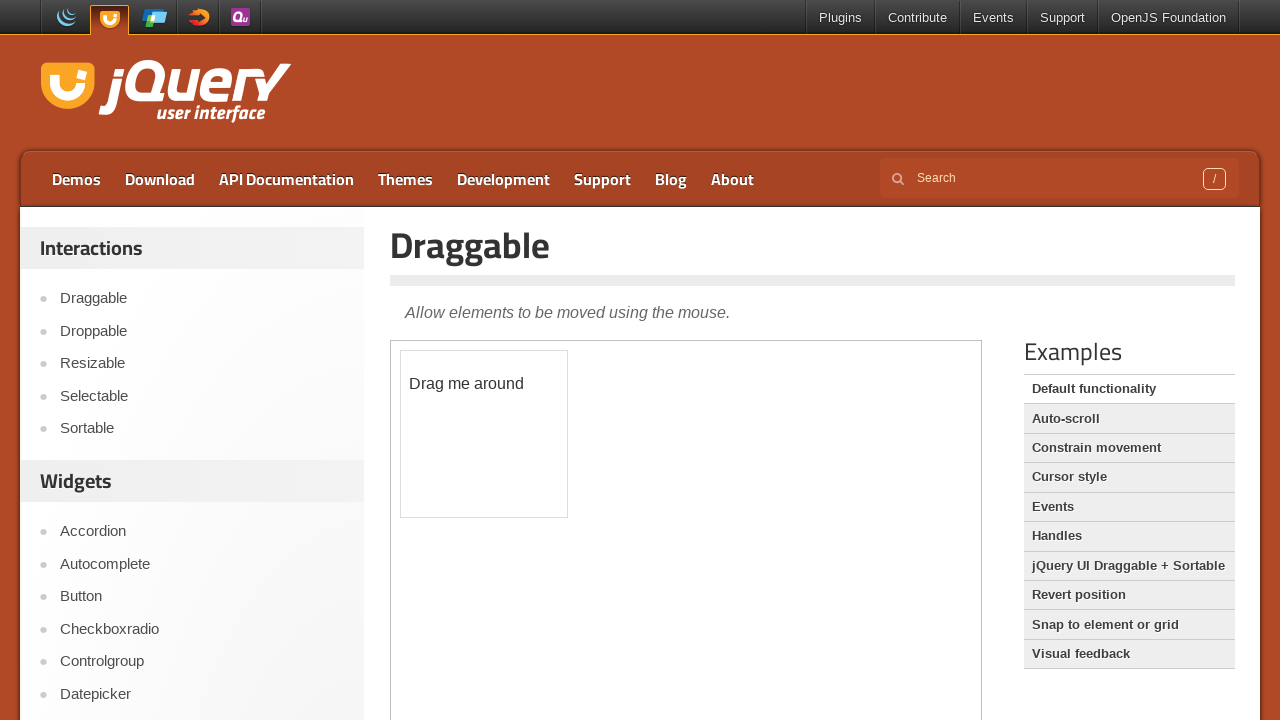

Clicked on the Droppable link to navigate to droppable demo at (202, 331) on xpath=//a[contains(text(),'Droppable')]
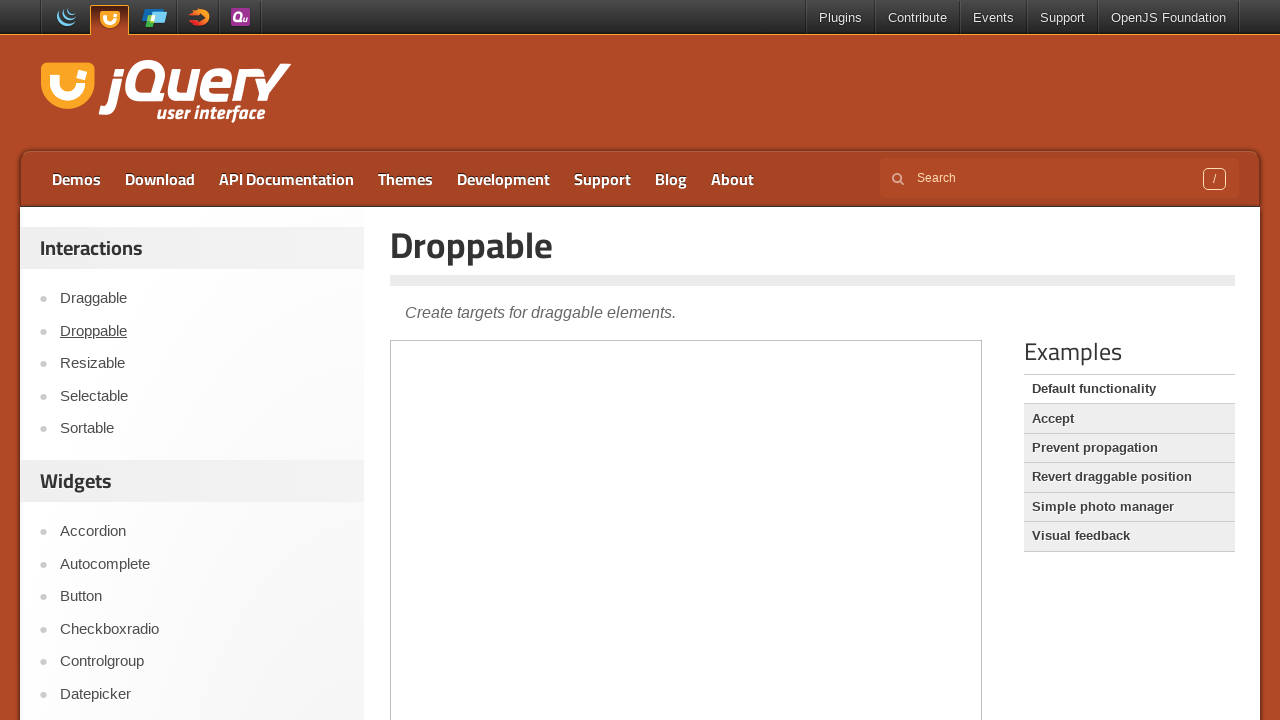

Waited for demo-frame iframe to load
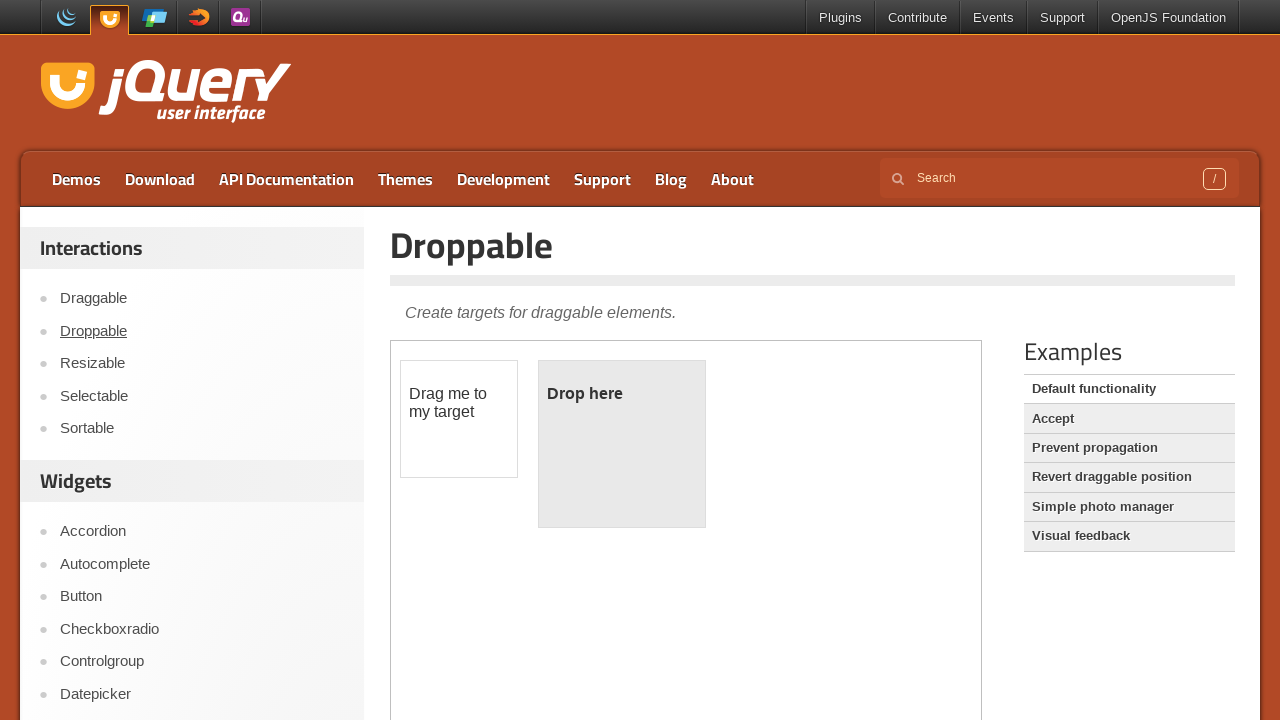

Located the demo-frame iframe
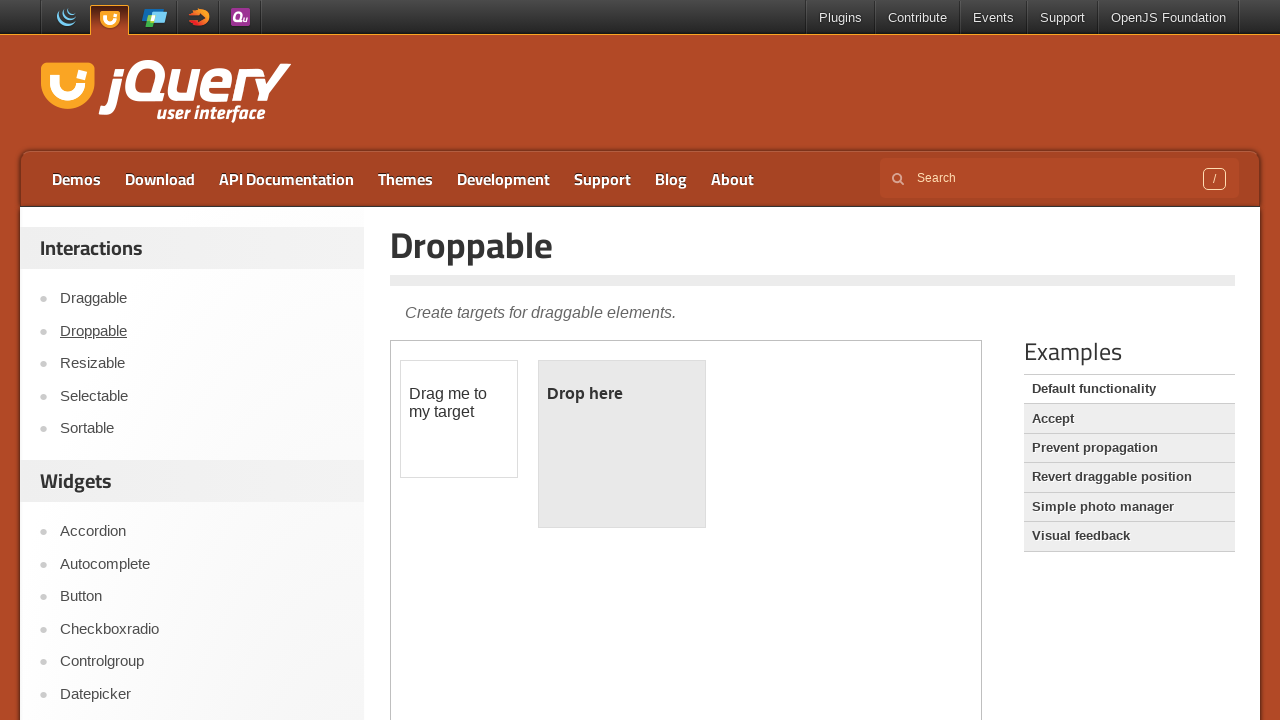

Located the draggable element within the iframe
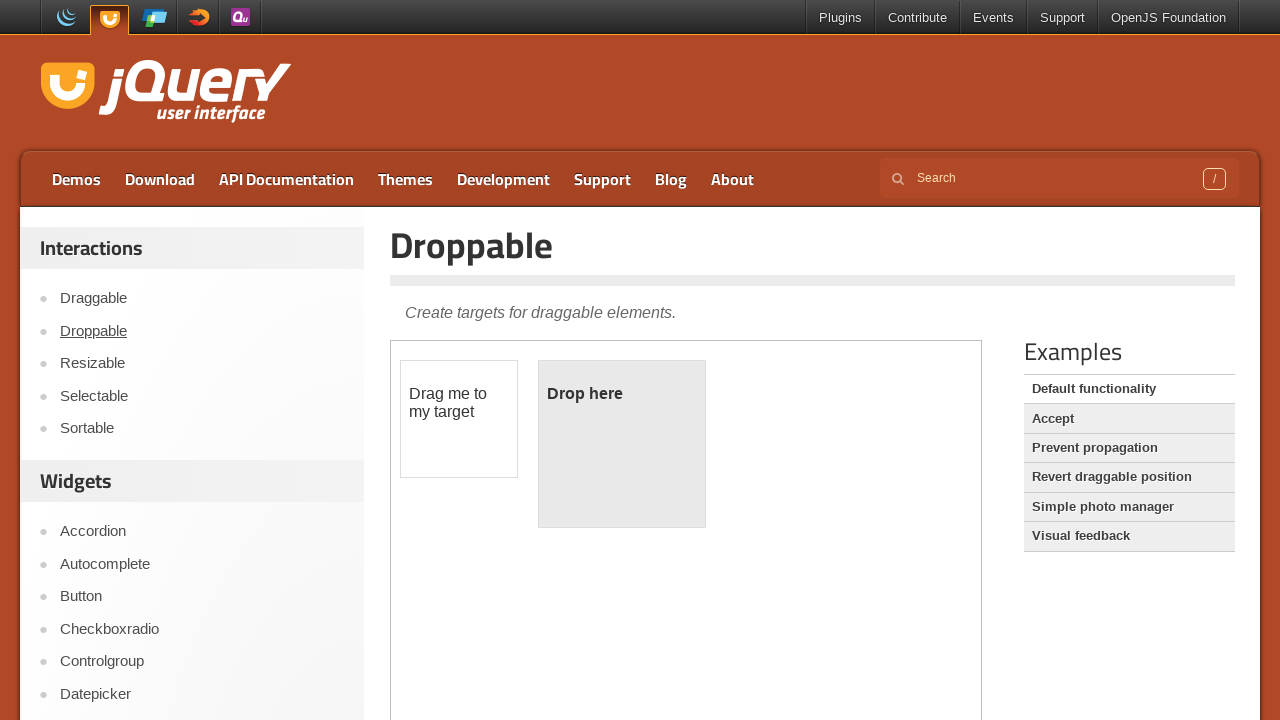

Located the droppable element within the iframe
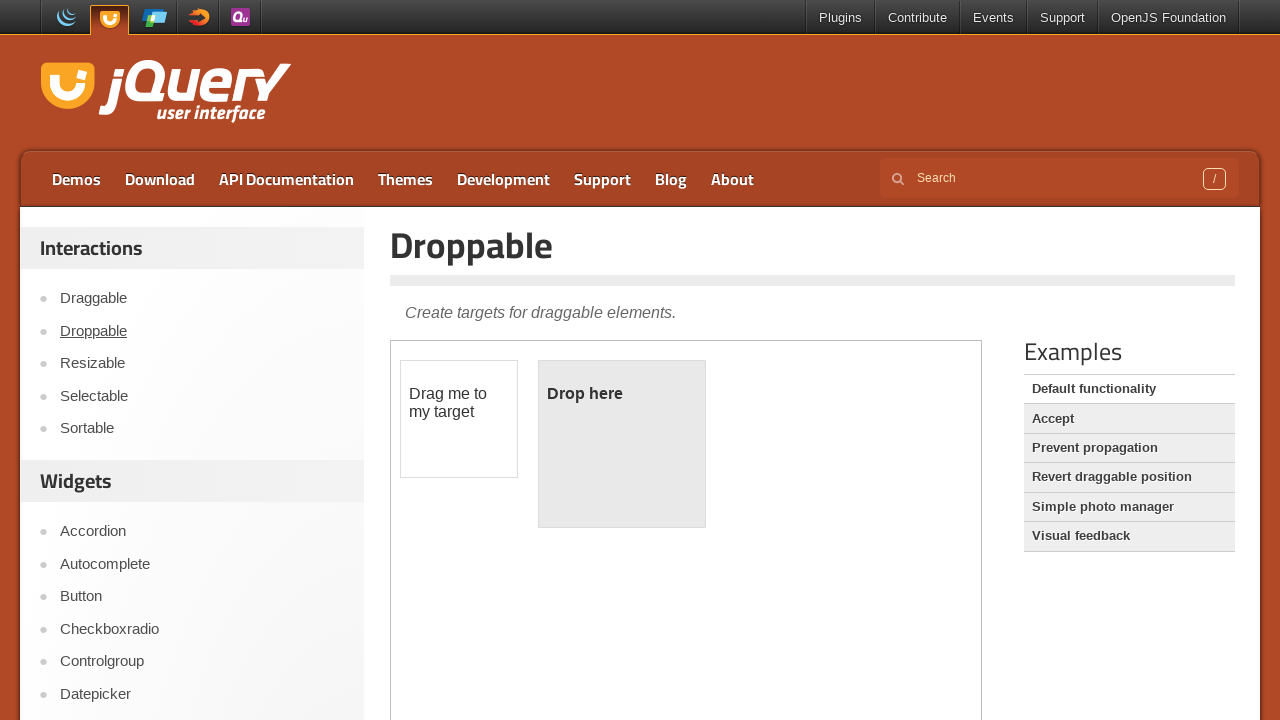

Dragged the draggable element into the droppable zone at (622, 444)
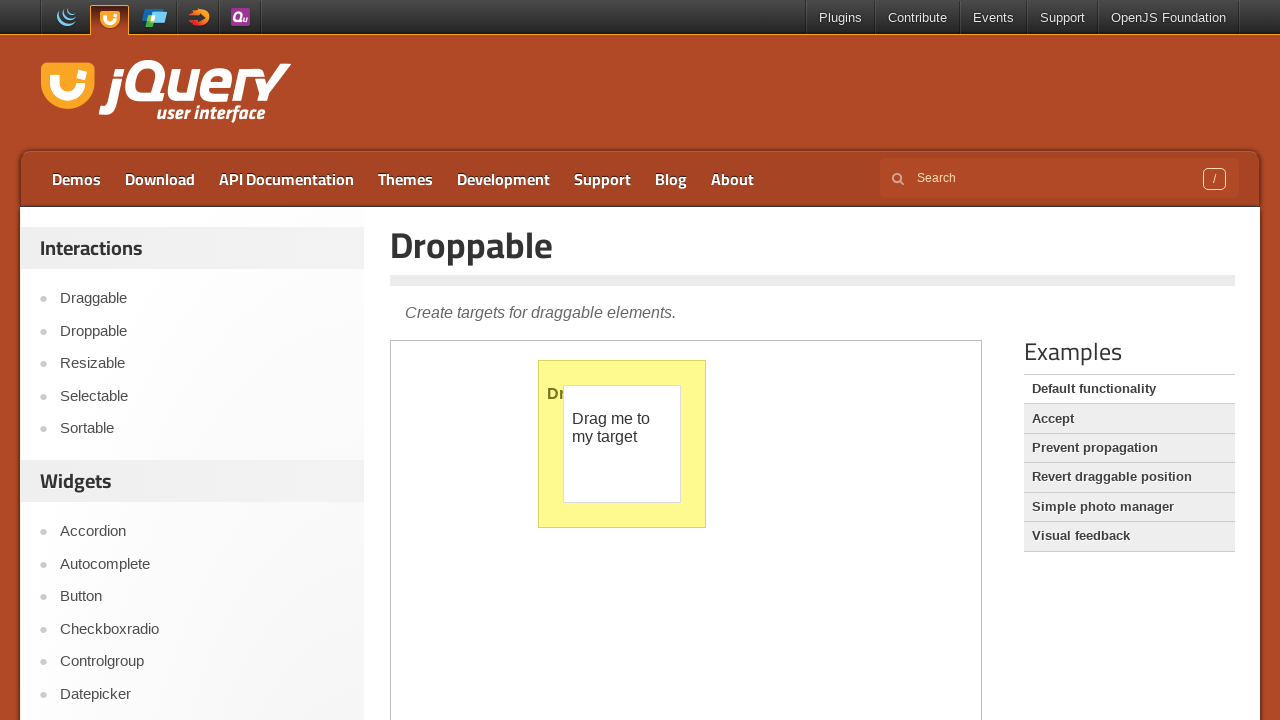

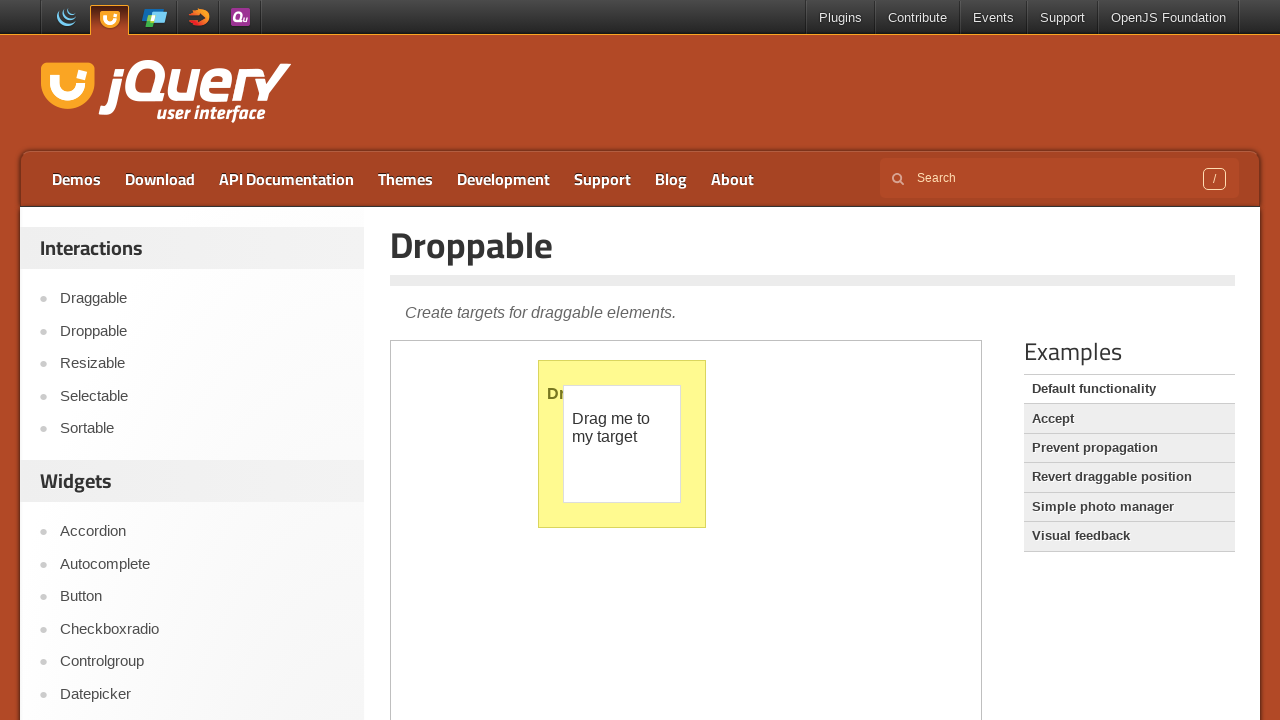